Runs the JetStream 2 JavaScript performance benchmark by starting the test and waiting for the result summary to appear

Starting URL: https://browserbench.org/JetStream/

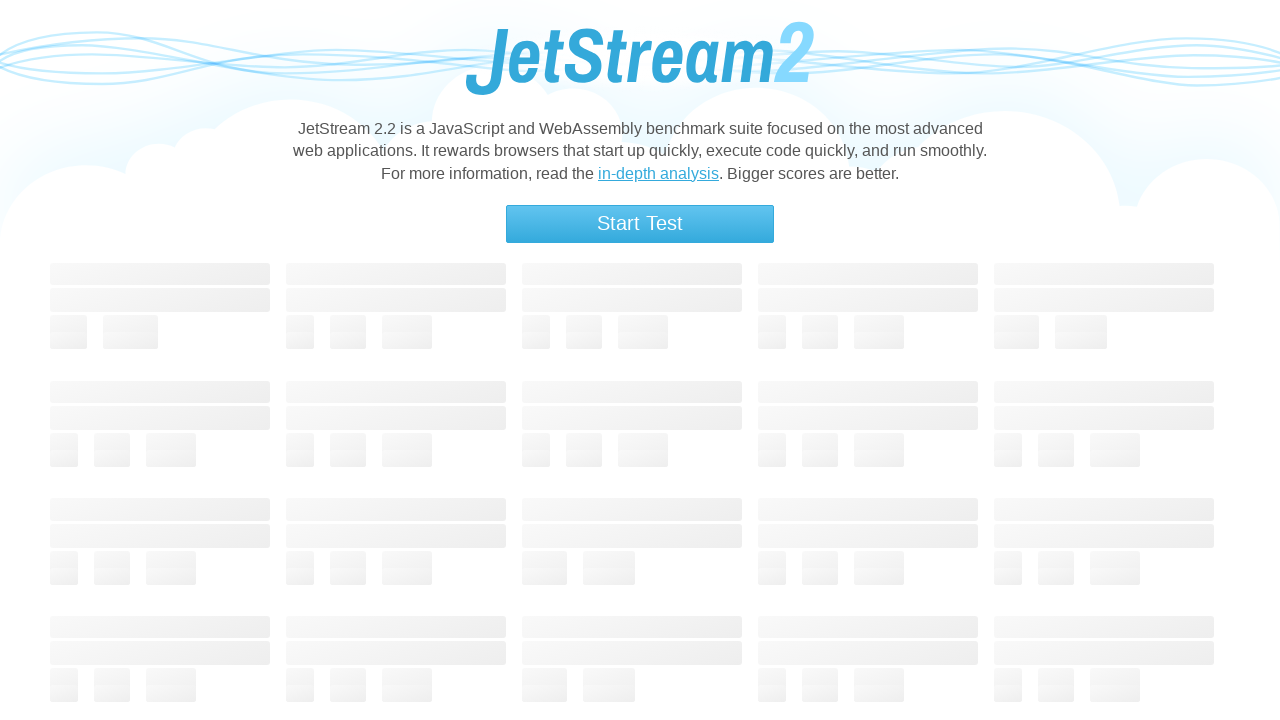

Started JetStream 2 benchmark
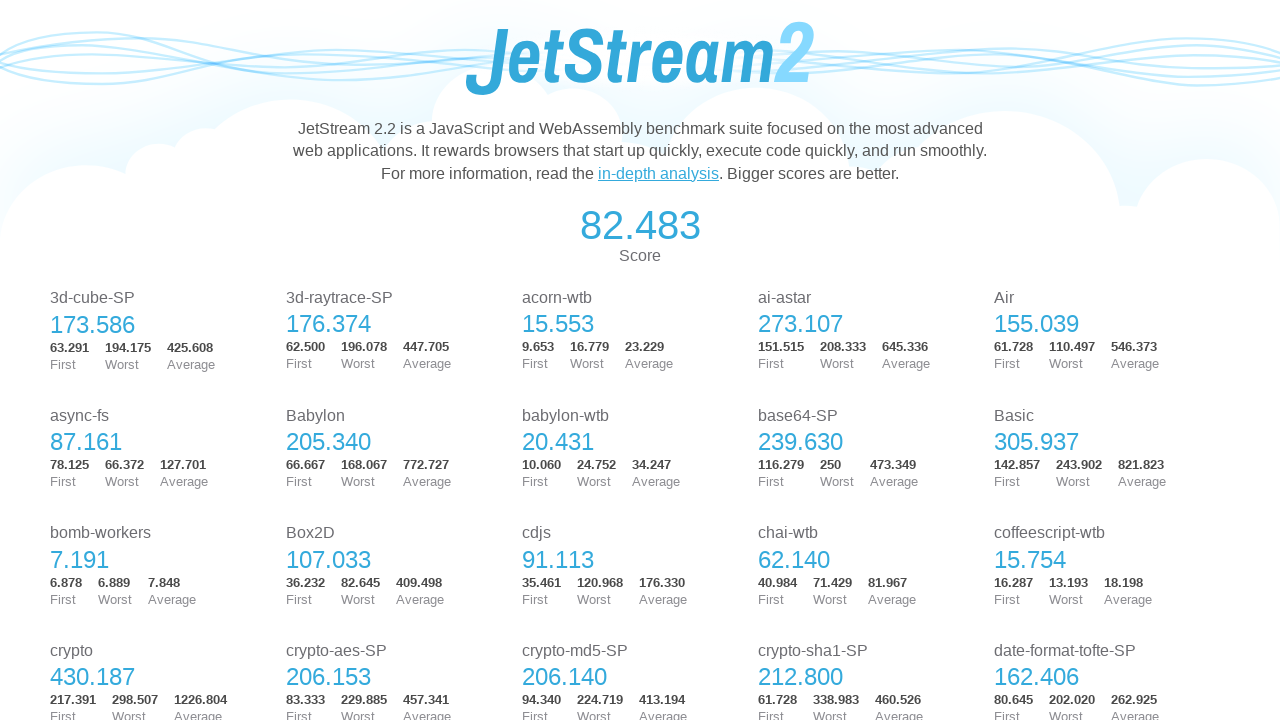

Initialized benchmark timer
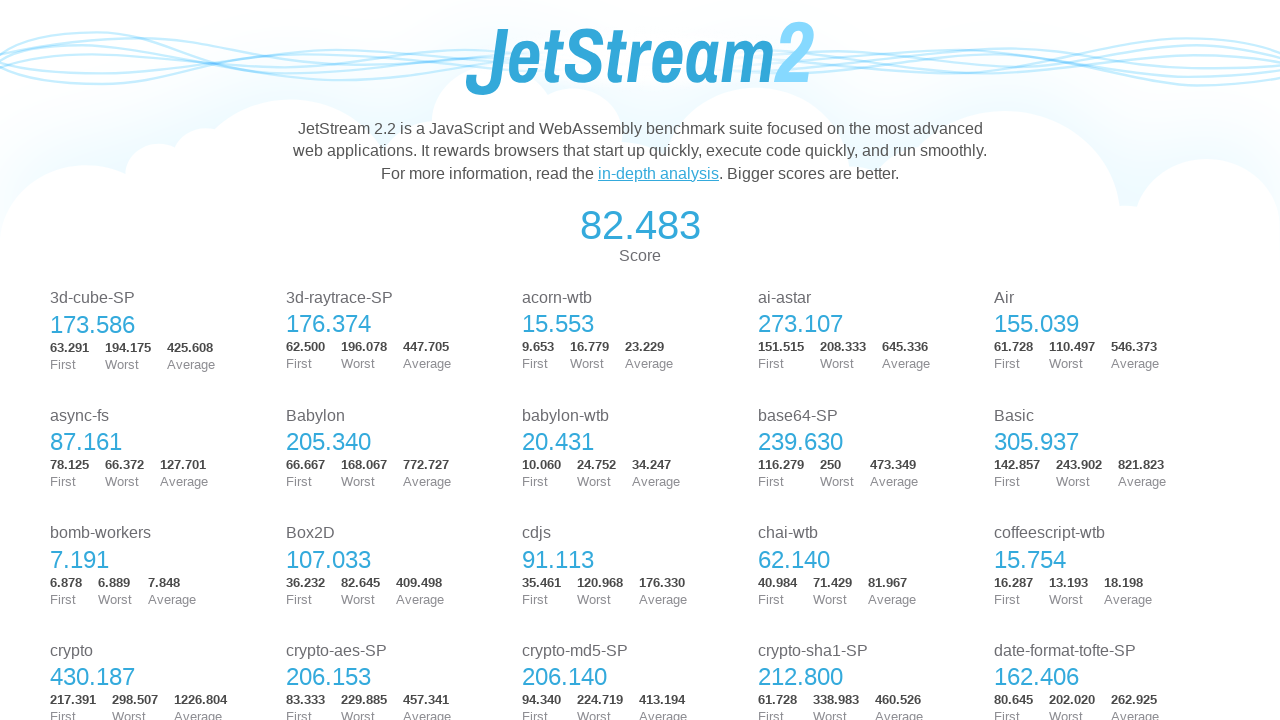

Checked if benchmark results are ready
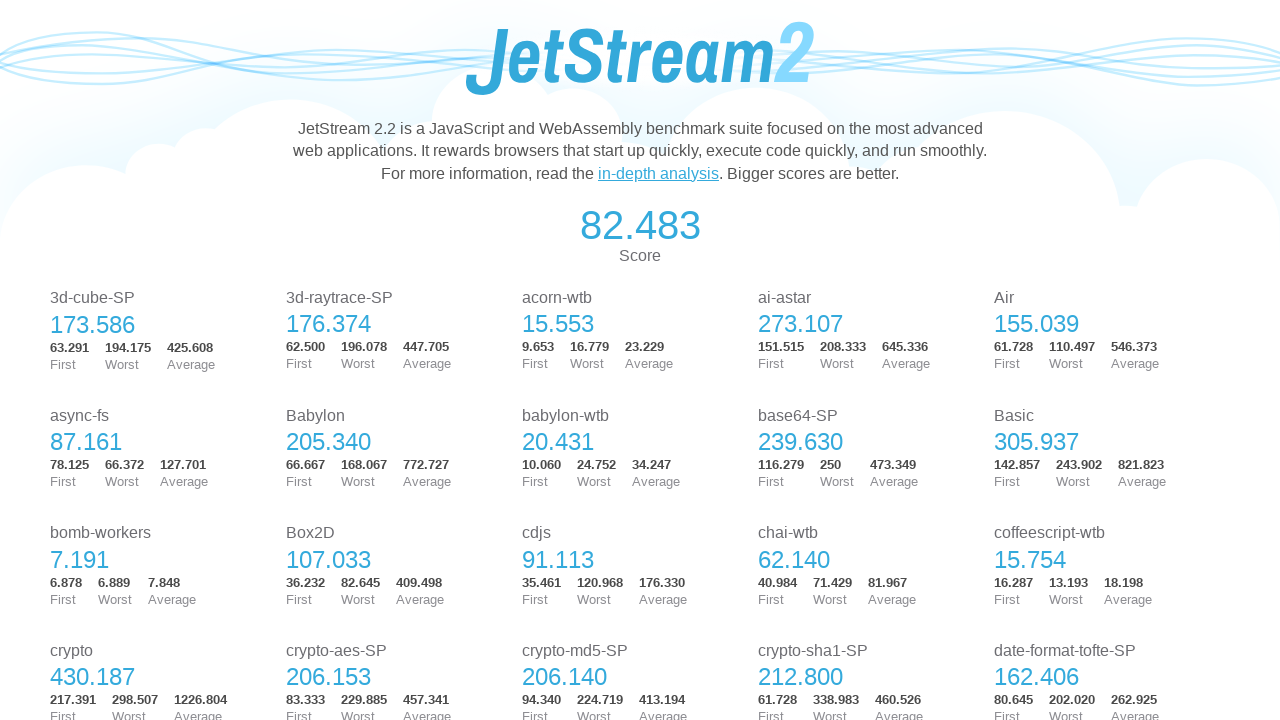

Result summary with score is now visible
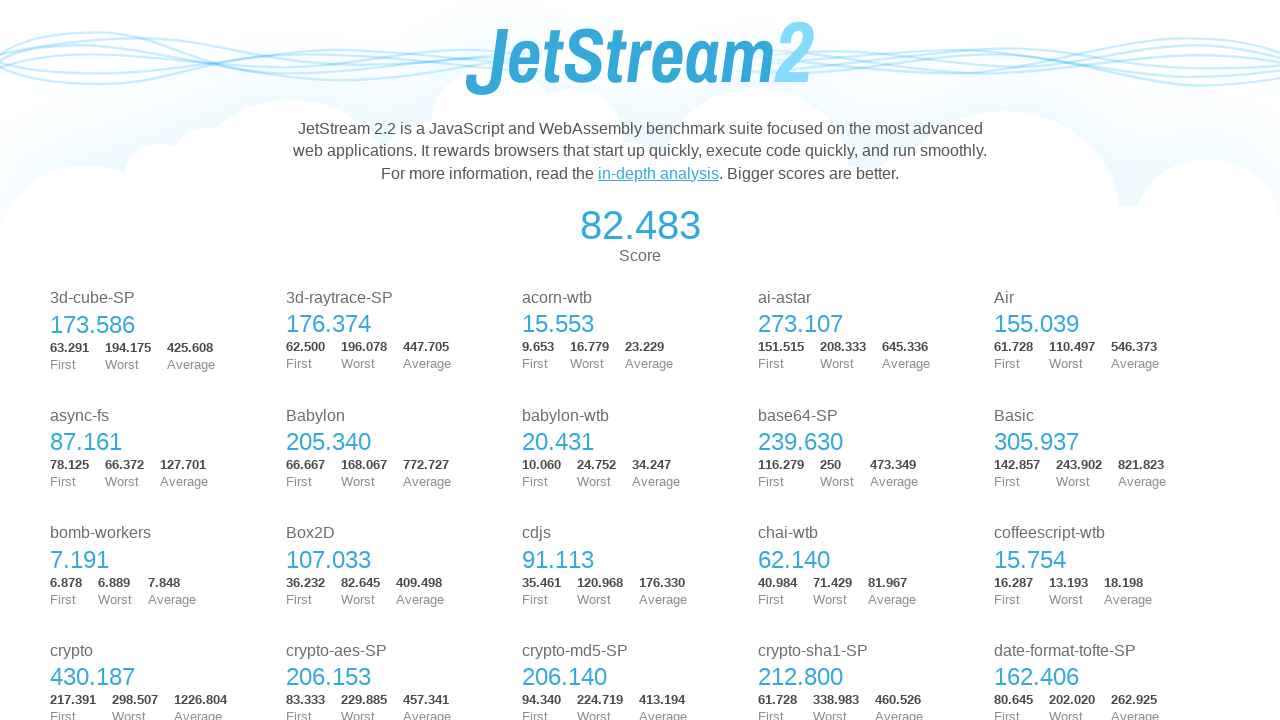

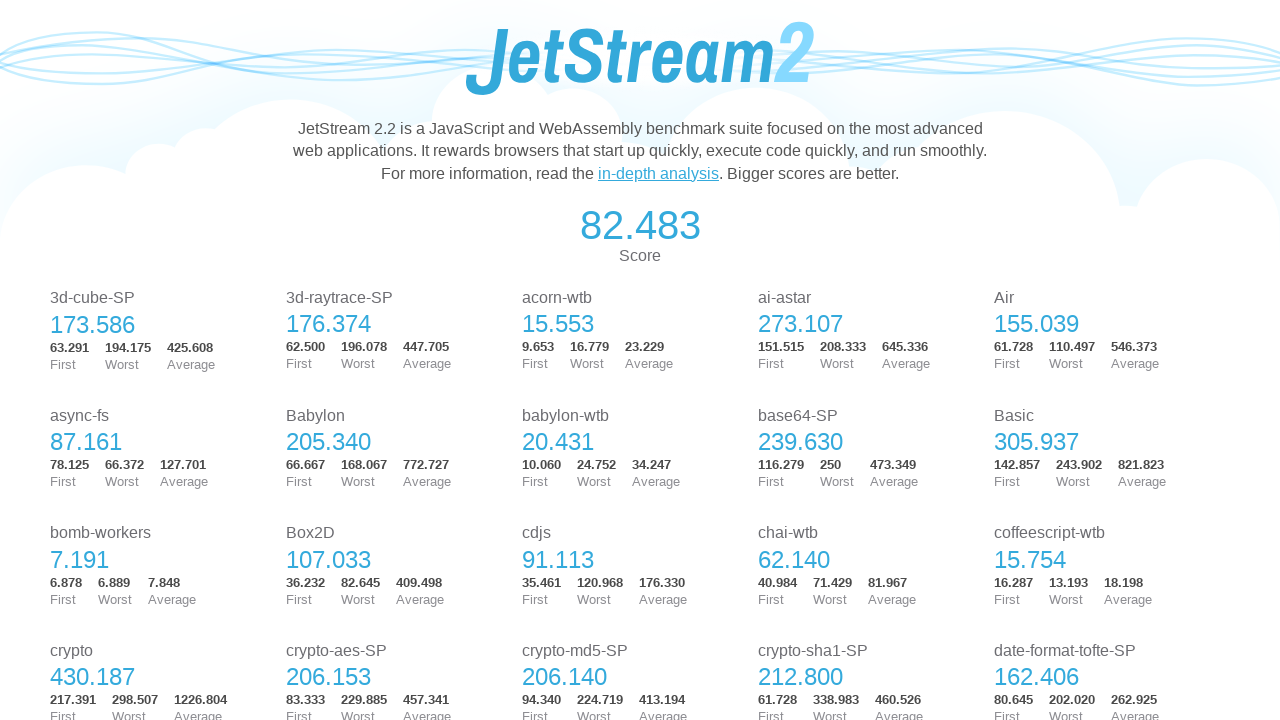